Verifies the href attribute of the Elemental Selenium link

Starting URL: https://the-internet.herokuapp.com

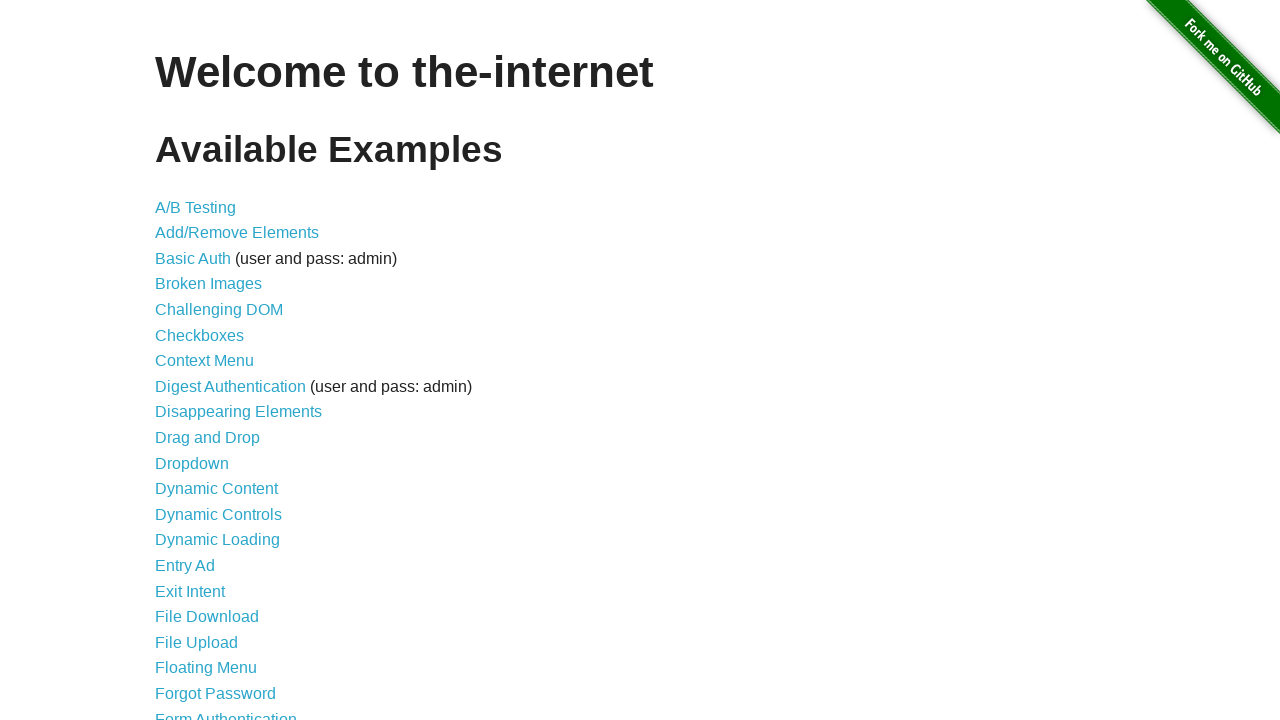

Navigated to the-internet.herokuapp.com
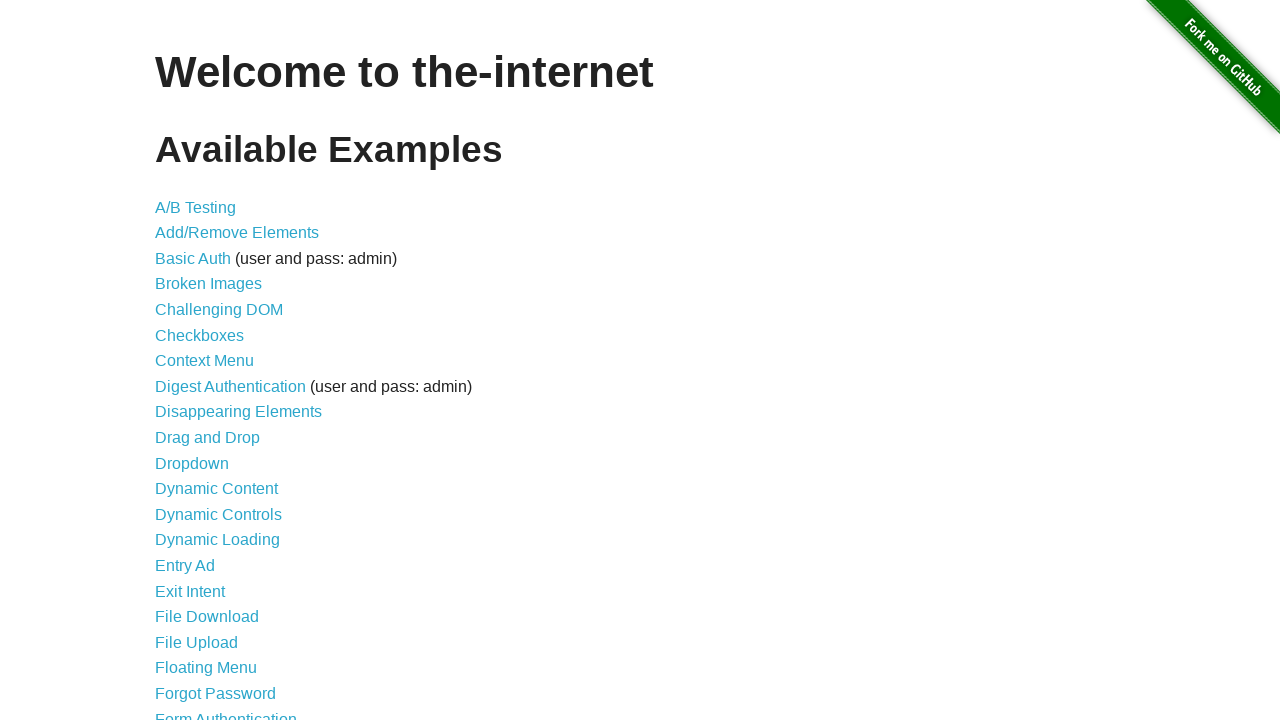

Clicked on Form Authentication link at (226, 712) on xpath=//a[text()='Form Authentication']
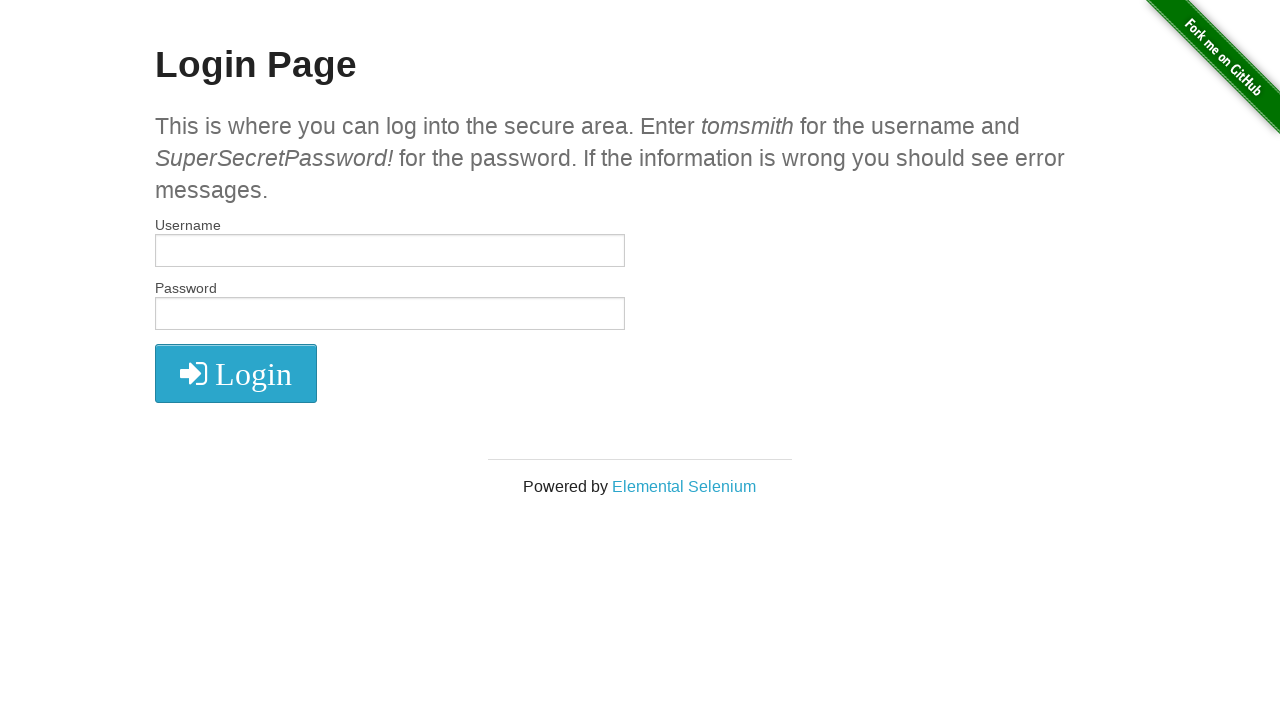

Located Elemental Selenium link
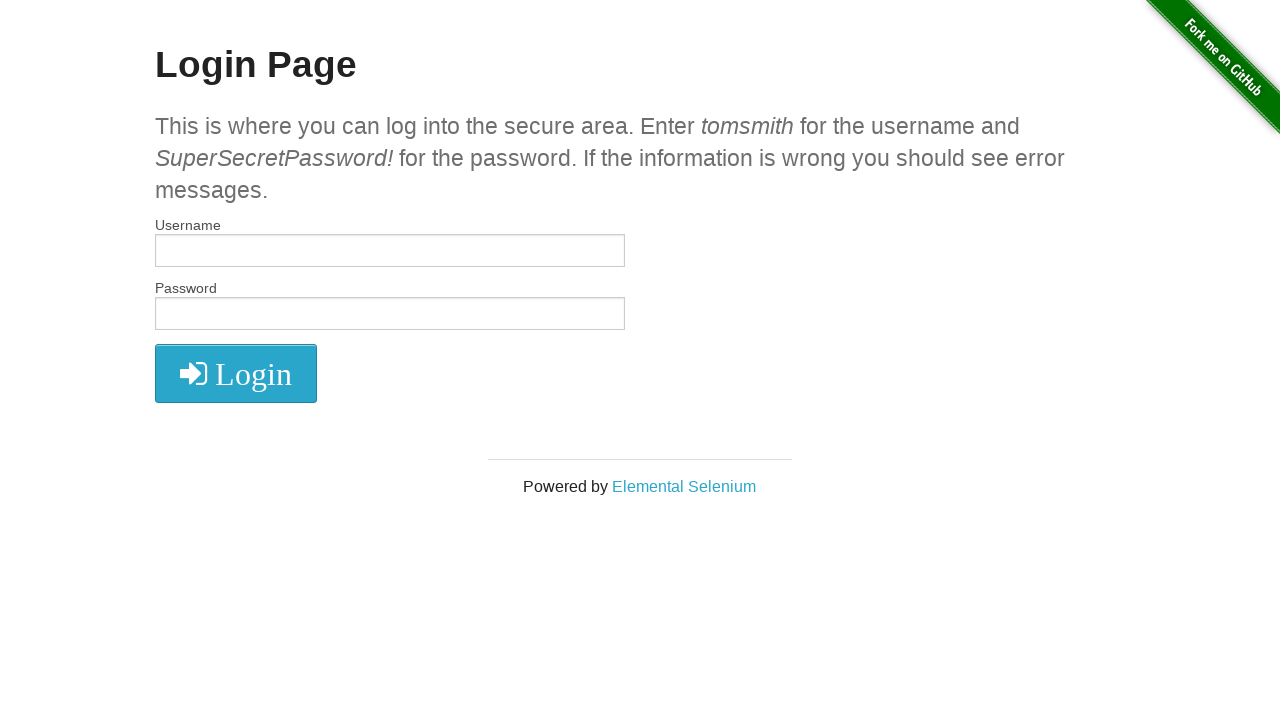

Retrieved href attribute from Elemental Selenium link
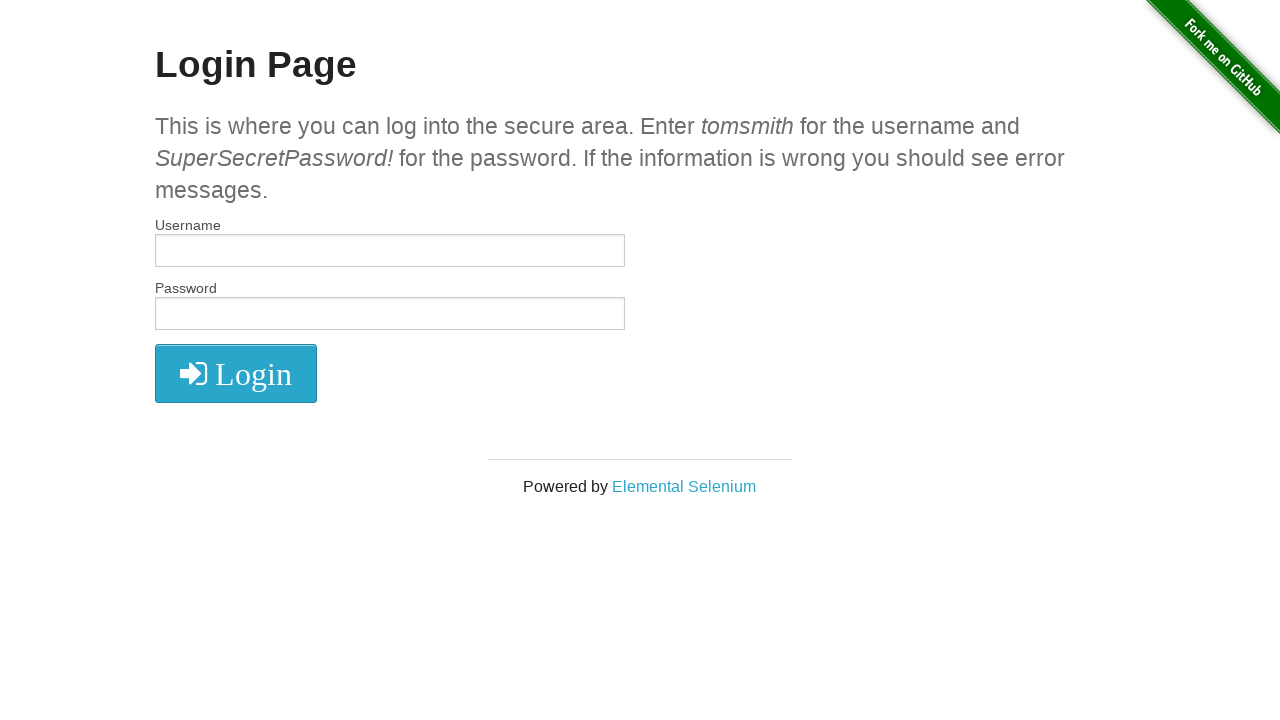

Verified href attribute equals 'http://elementalselenium.com/'
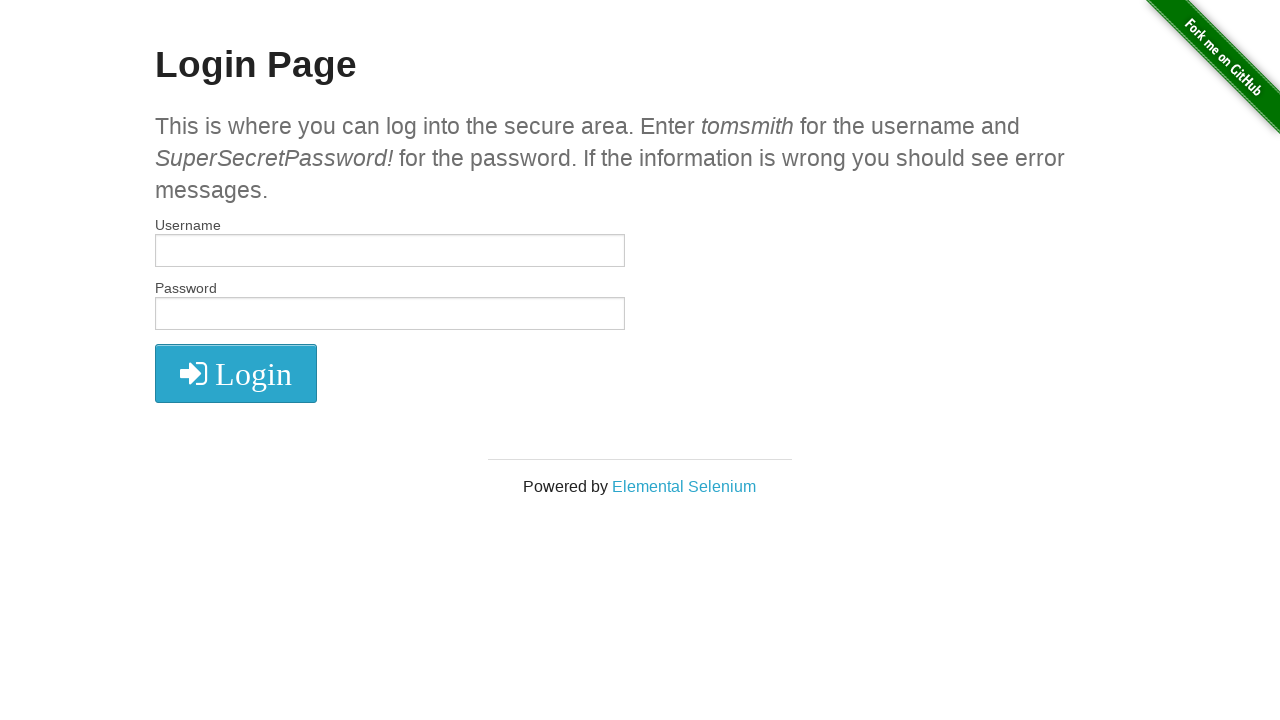

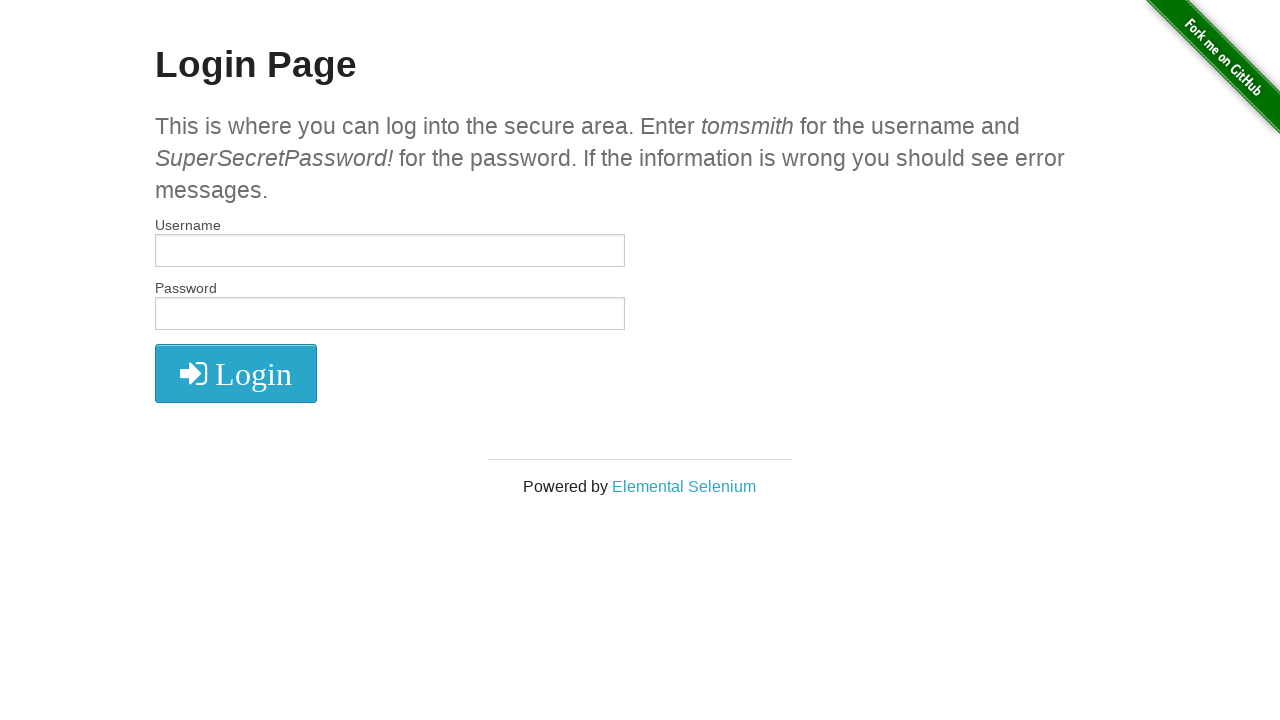